Tests clicking a link that returns a 204 No Content response and verifying the response message

Starting URL: https://demoqa.com/links

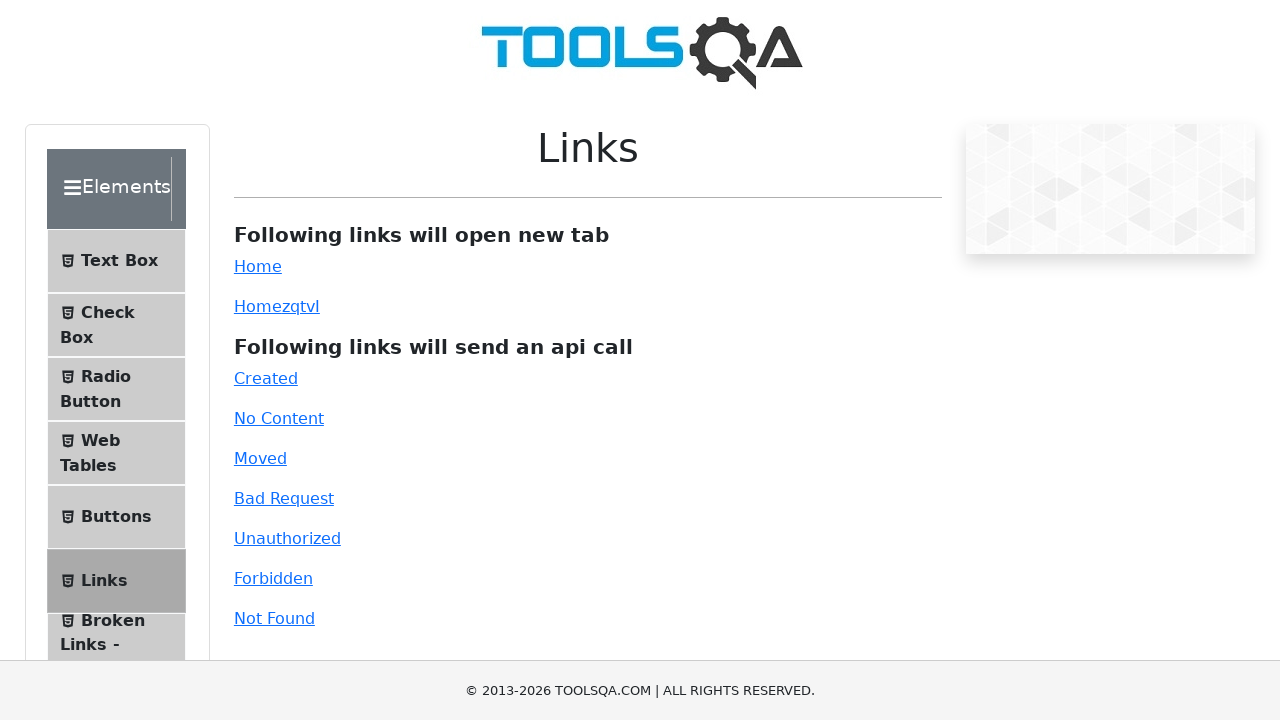

Scrolled to no-content link element
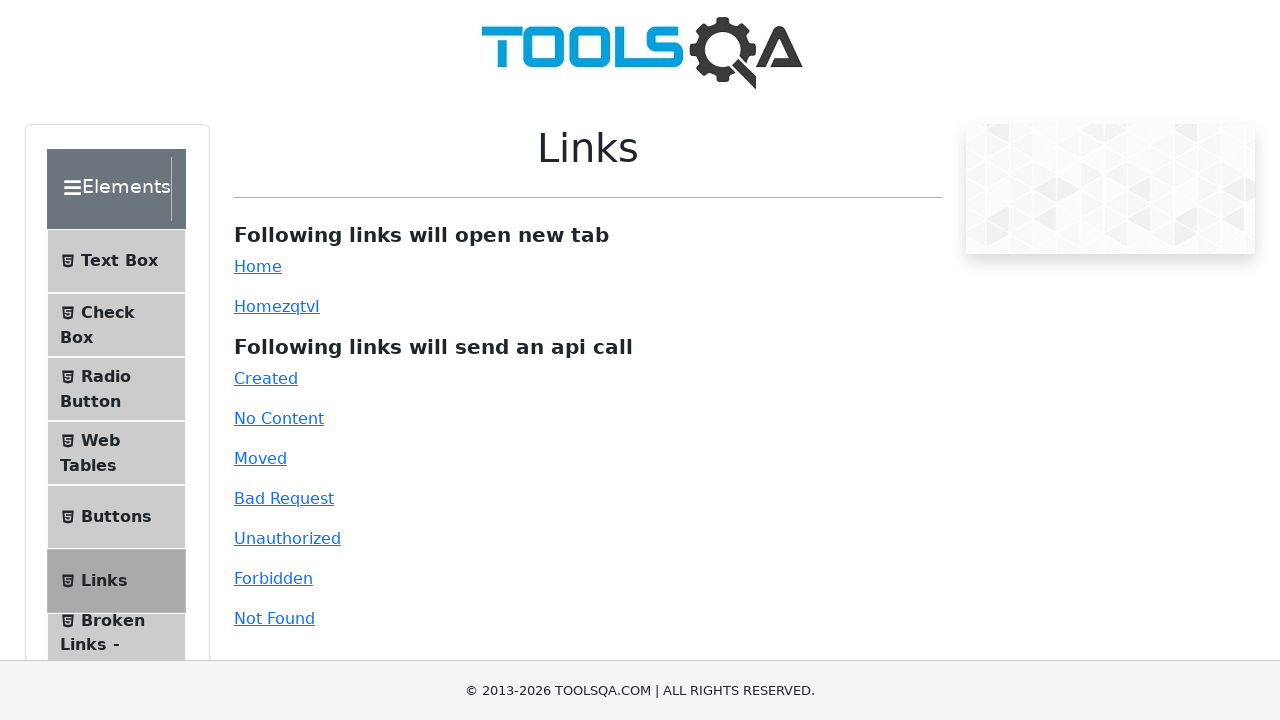

Clicked no-content link that returns 204 No Content response at (279, 418) on #no-content
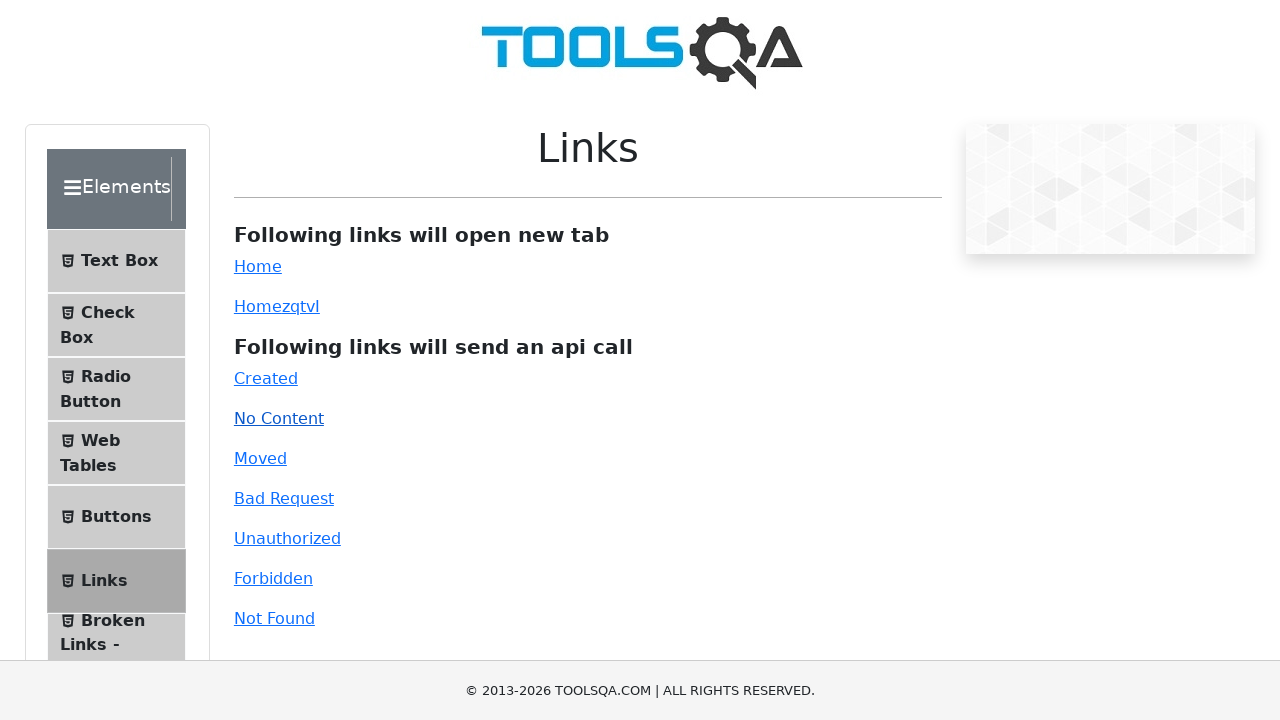

Response message element appeared after clicking no-content link
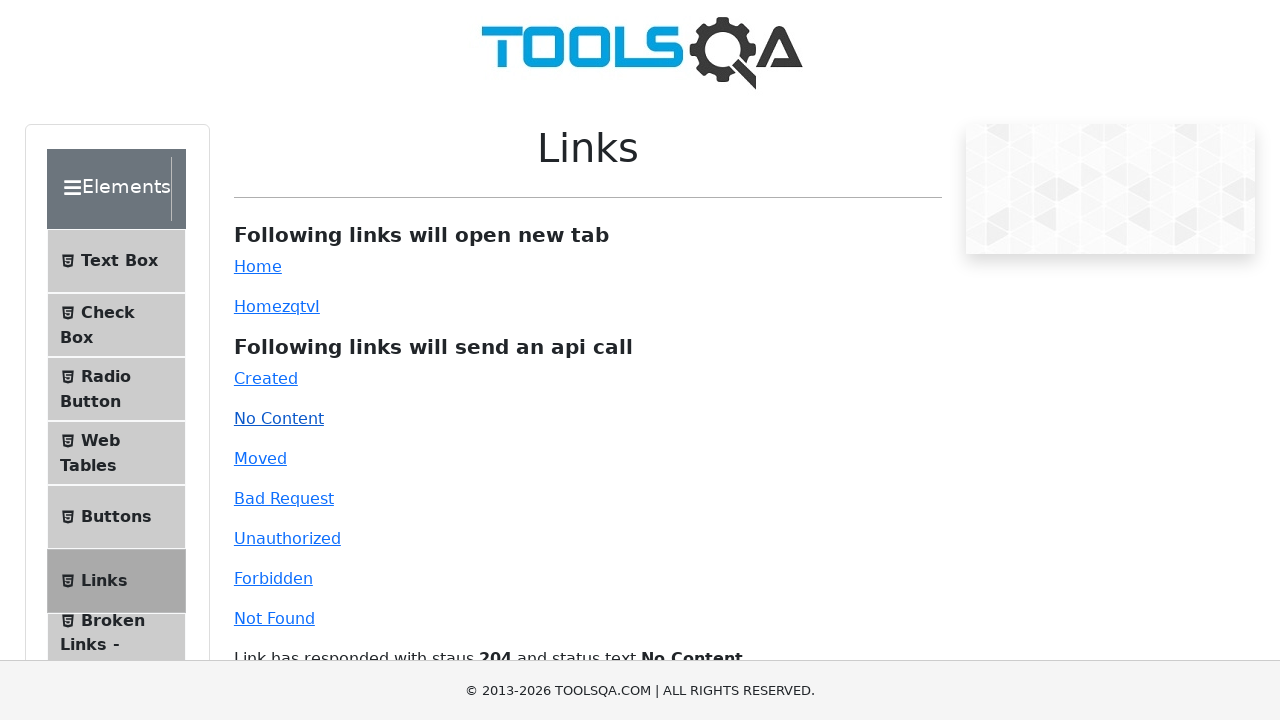

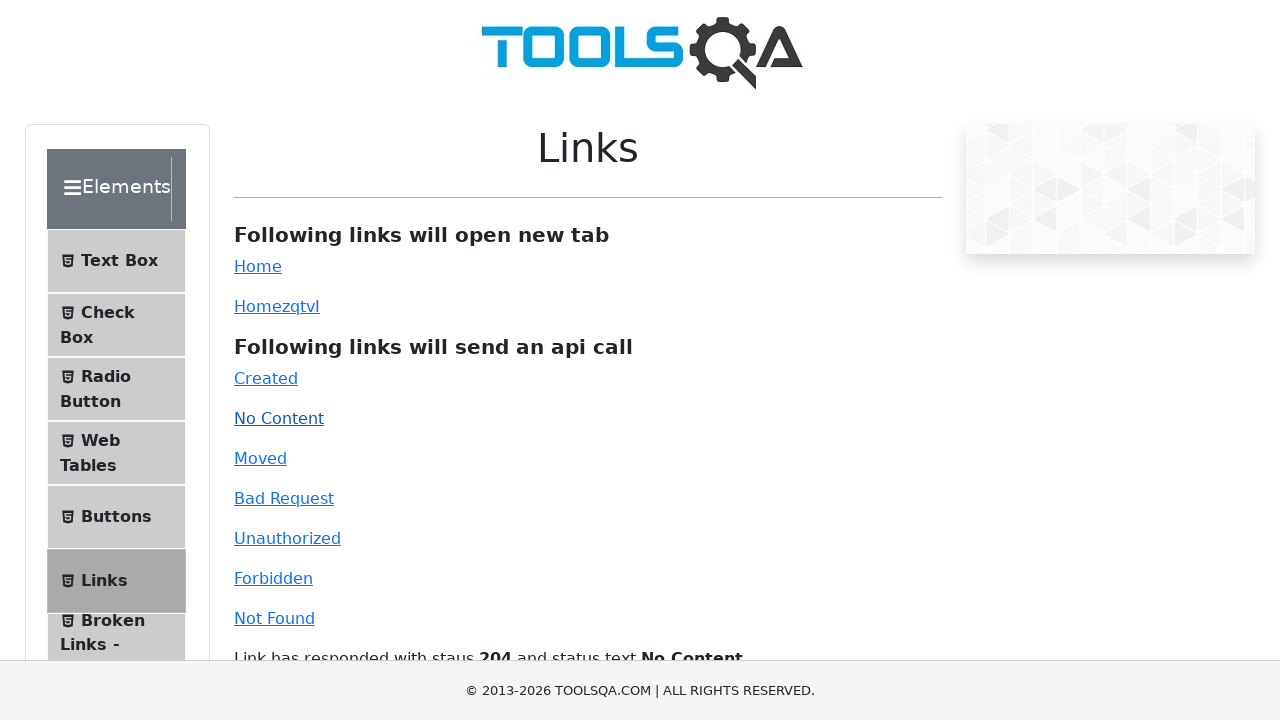